Navigates to a Skland profile page, waits for dynamic content to load, and performs scroll actions to trigger lazy-loading of additional content items.

Starting URL: https://www.skland.com/profile?id=7779816949641

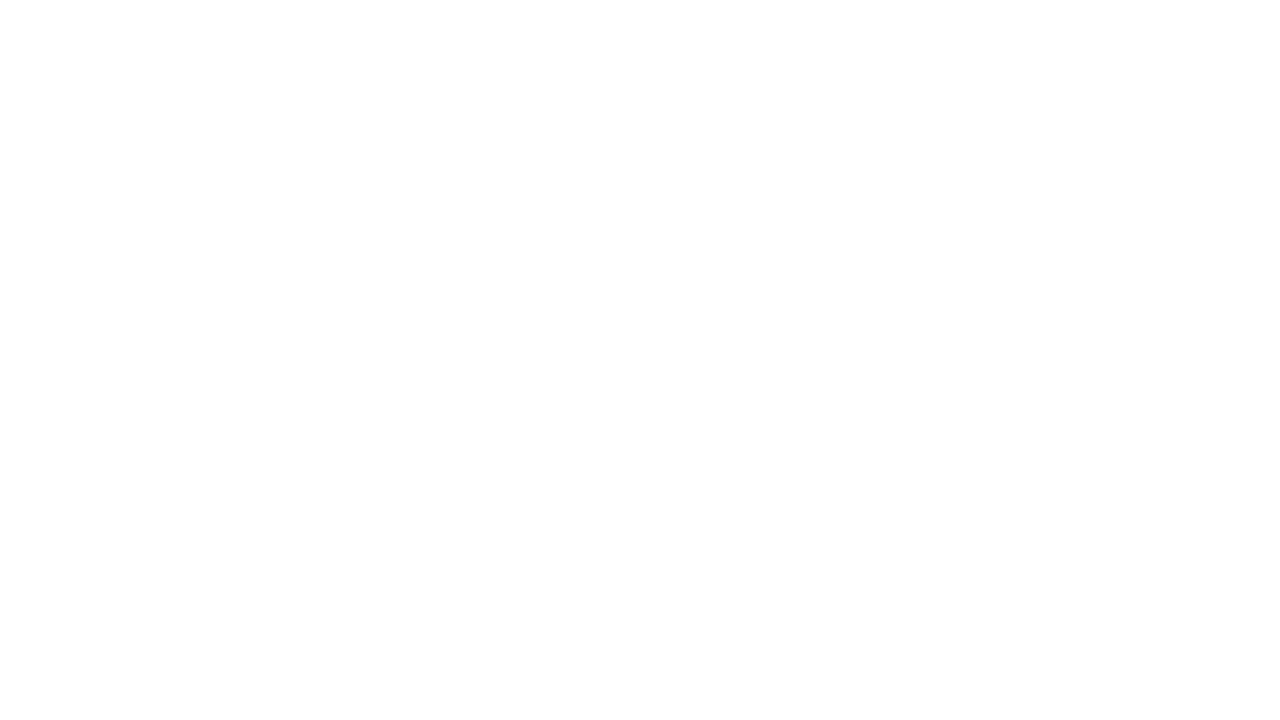

Waited for page to reach domcontentloaded state
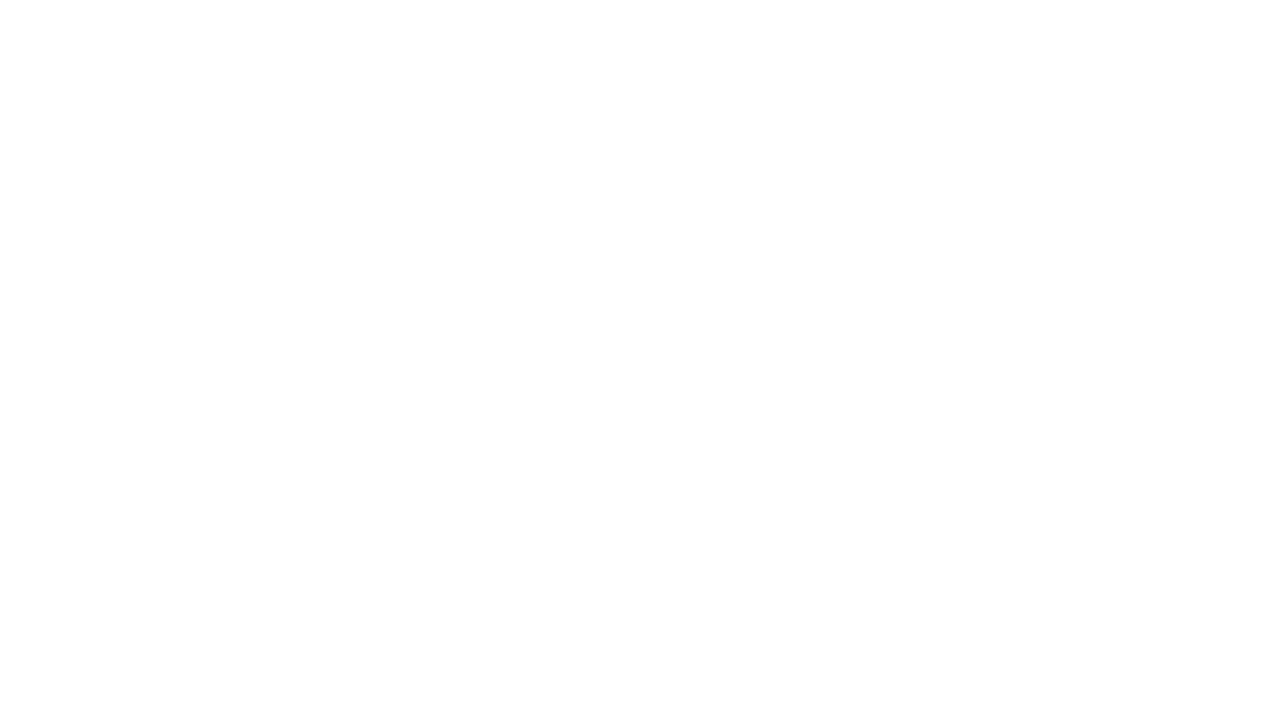

Profile post list container loaded
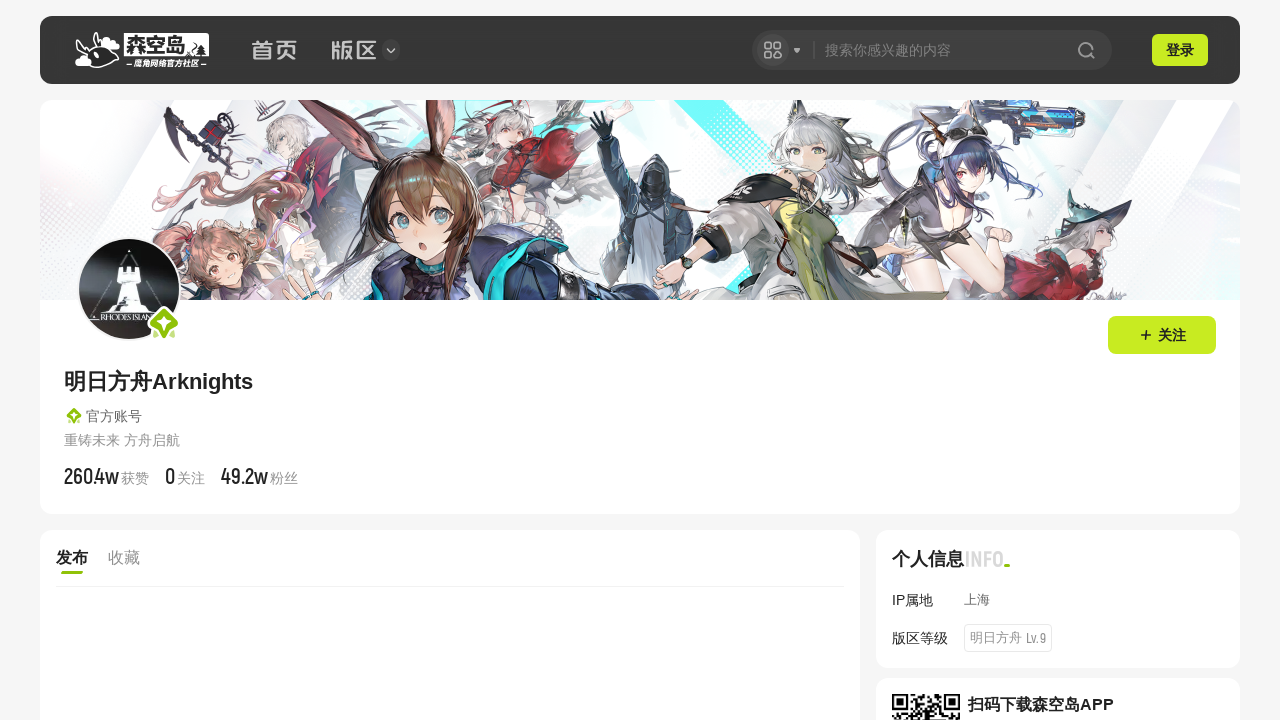

Scrolled page to 80% height to trigger lazy-loading (first scroll)
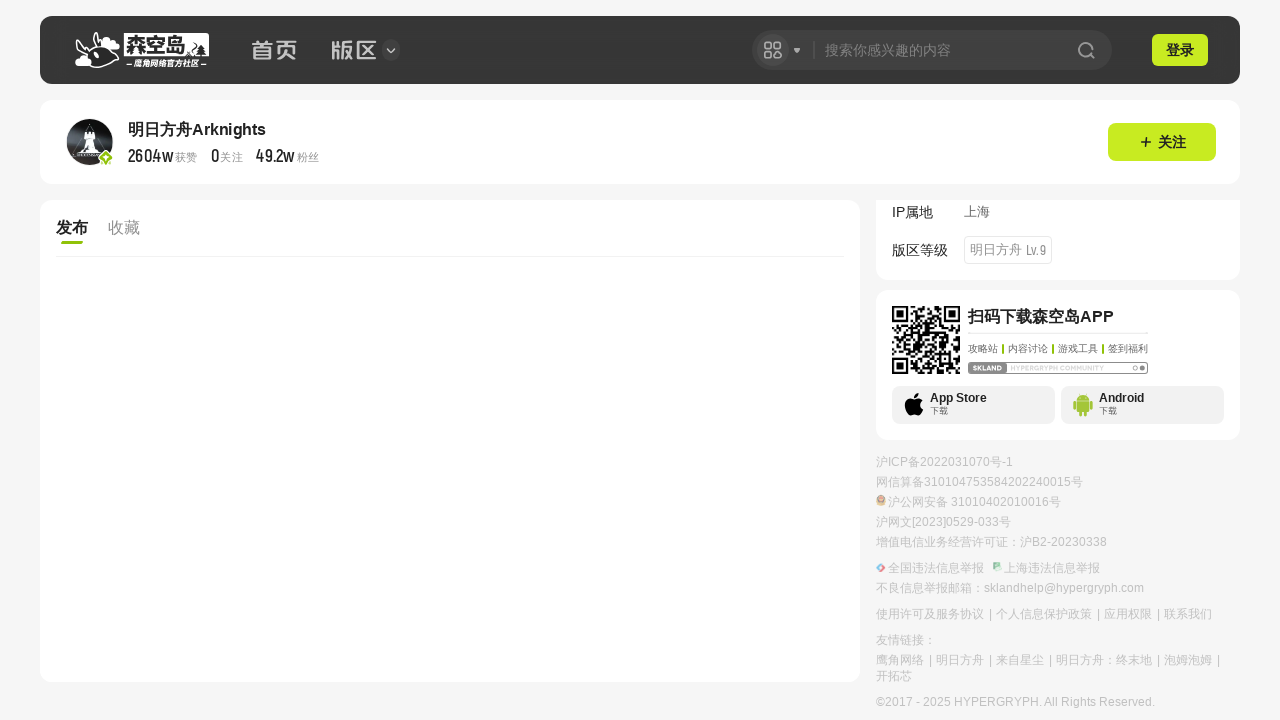

Waited 500ms for content to load after first scroll
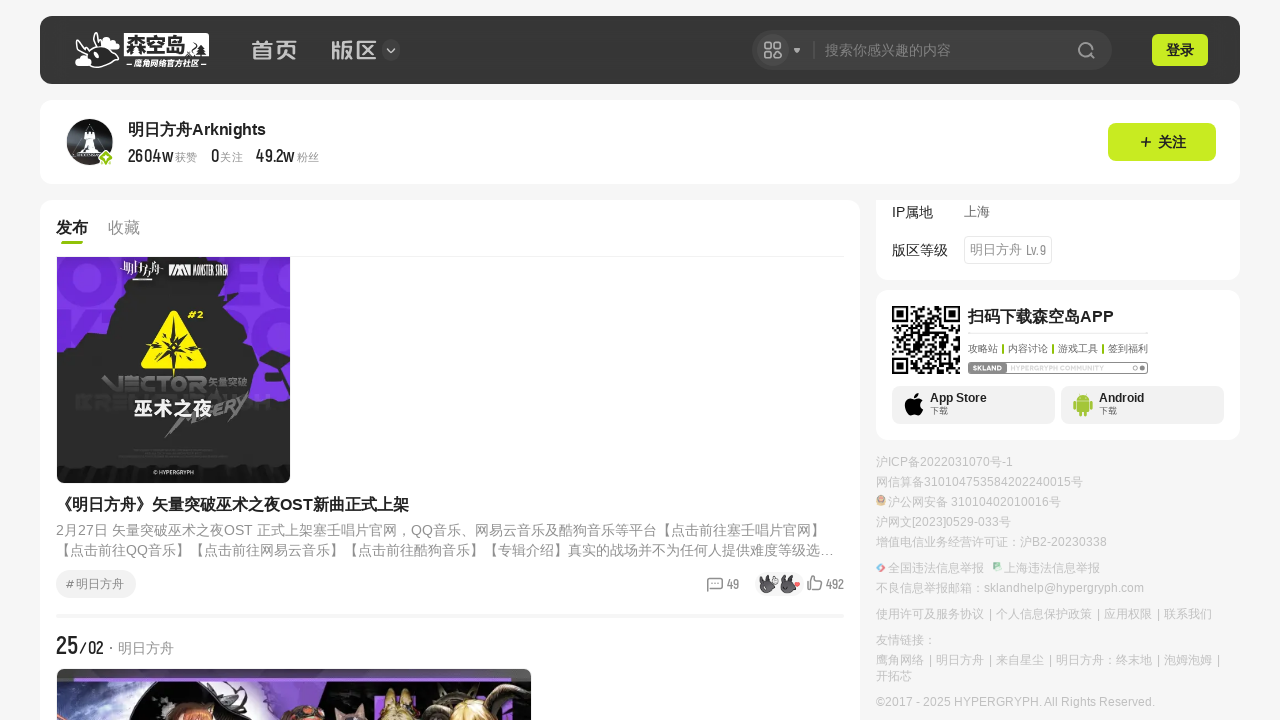

Scrolled page to 80% height to trigger lazy-loading (second scroll)
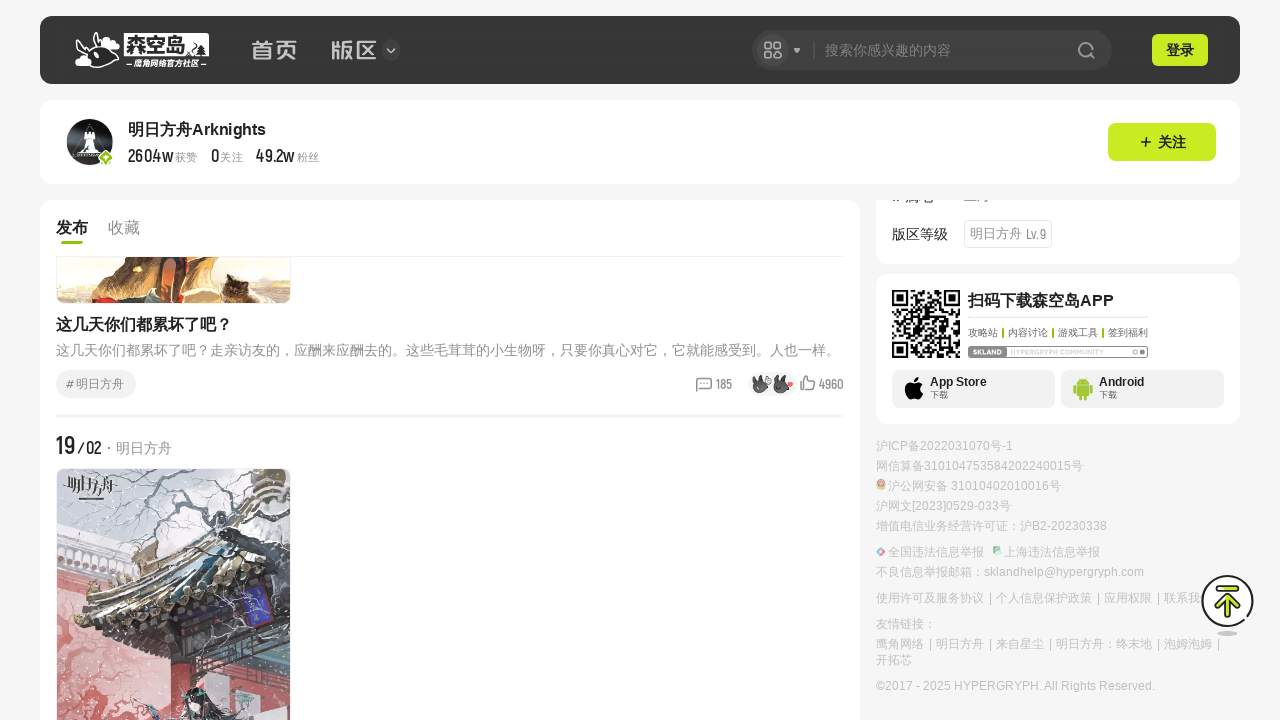

Waited 500ms for content to load after second scroll
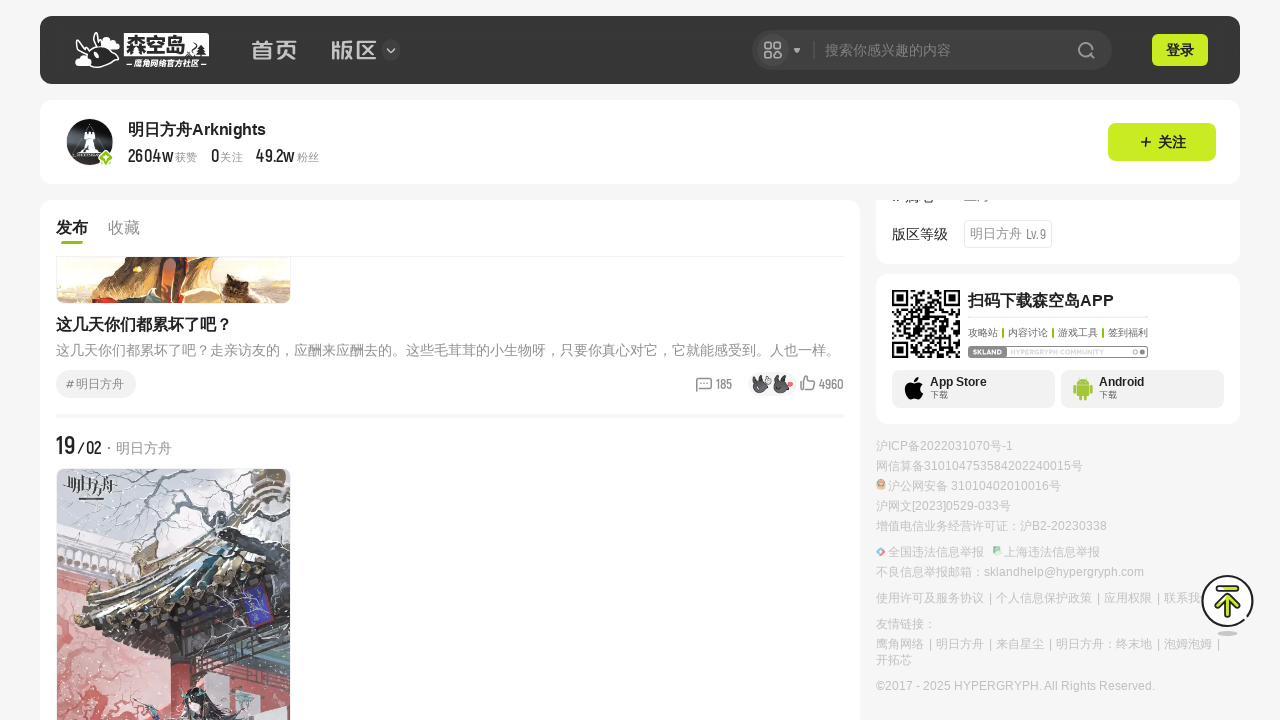

Post items rendered and visible on profile page
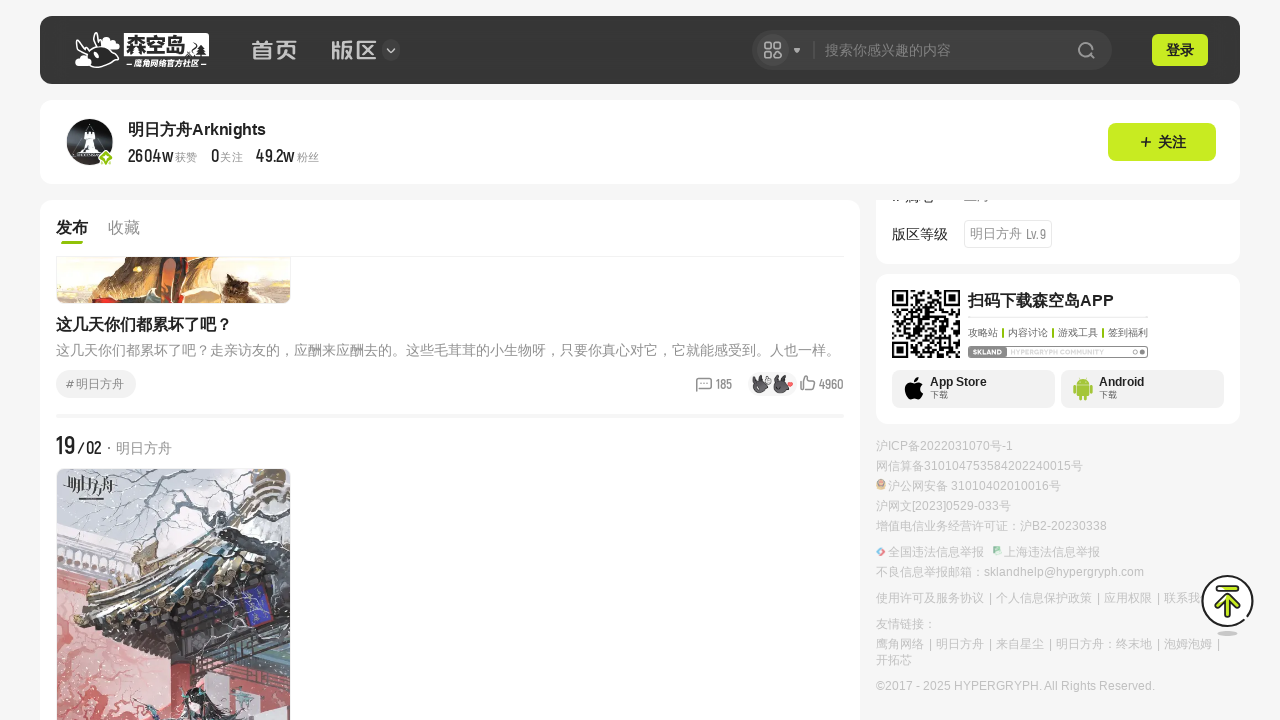

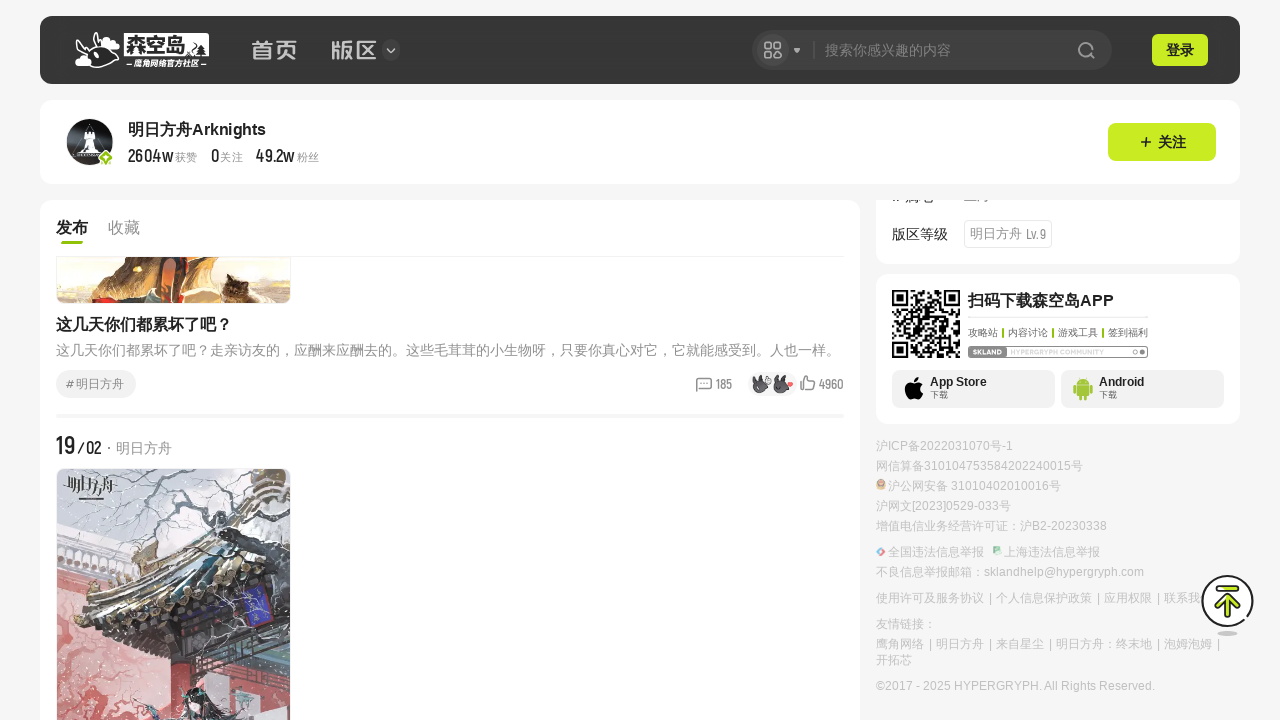